Tests navigation on the Playwright documentation site by clicking the "Get started" link from the homepage

Starting URL: https://playwright.dev/

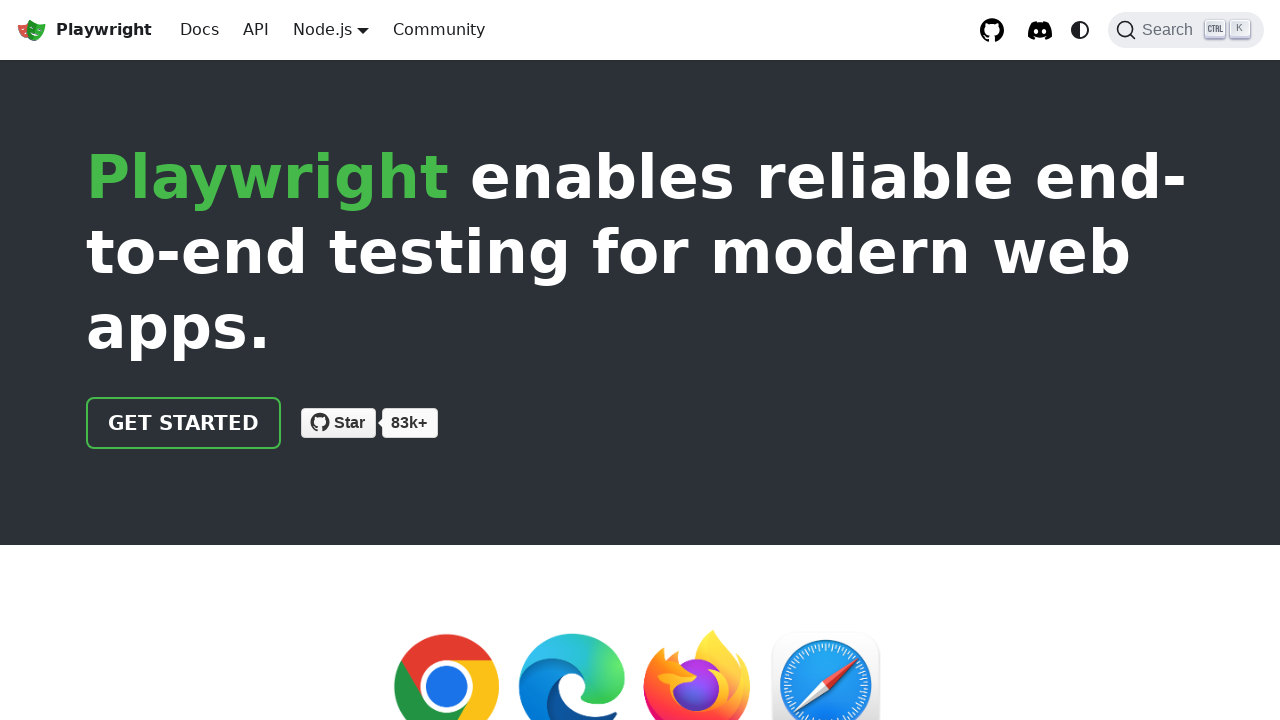

Clicked the 'Get started' link from Playwright homepage at (184, 423) on internal:role=link[name="Get started"i]
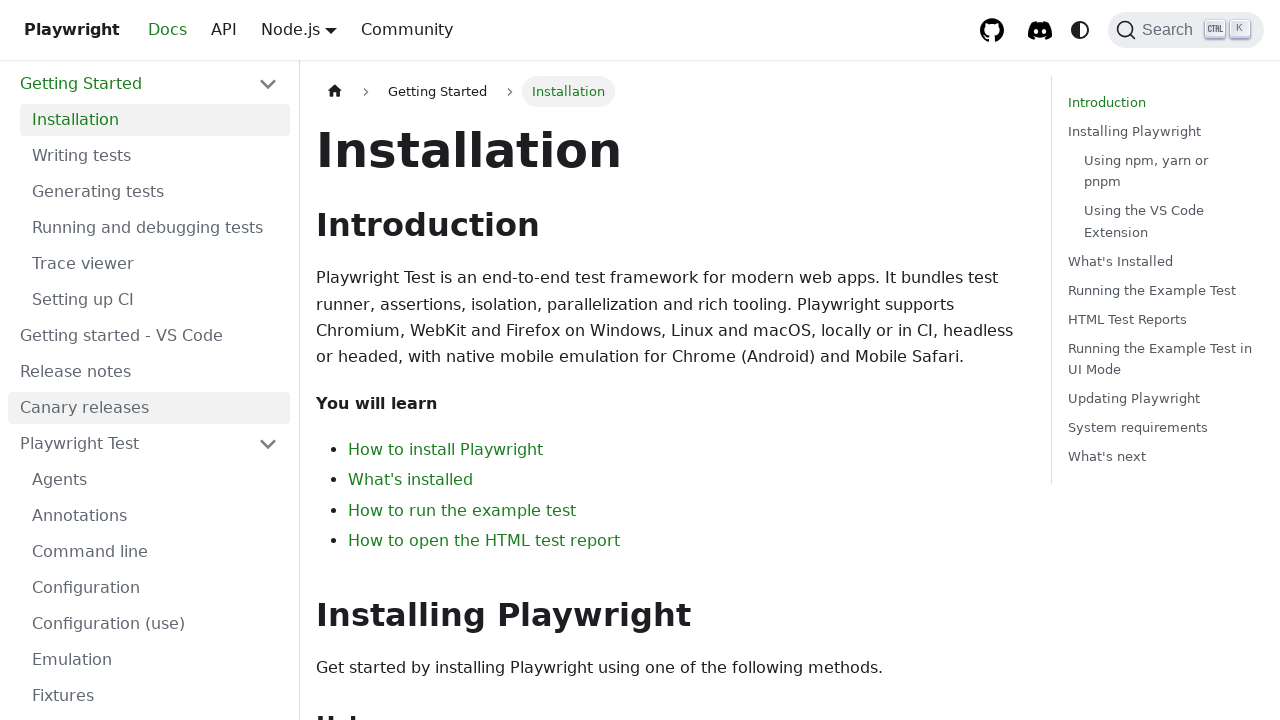

Waited for page to finish loading after navigation
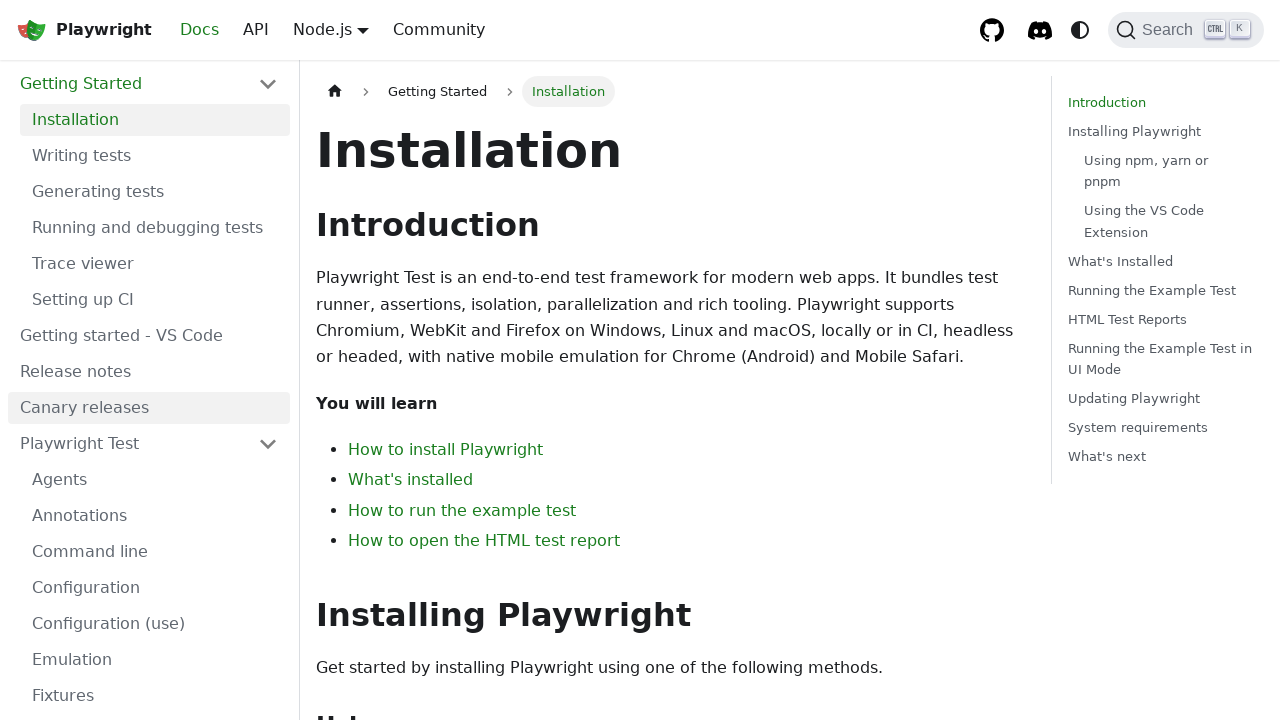

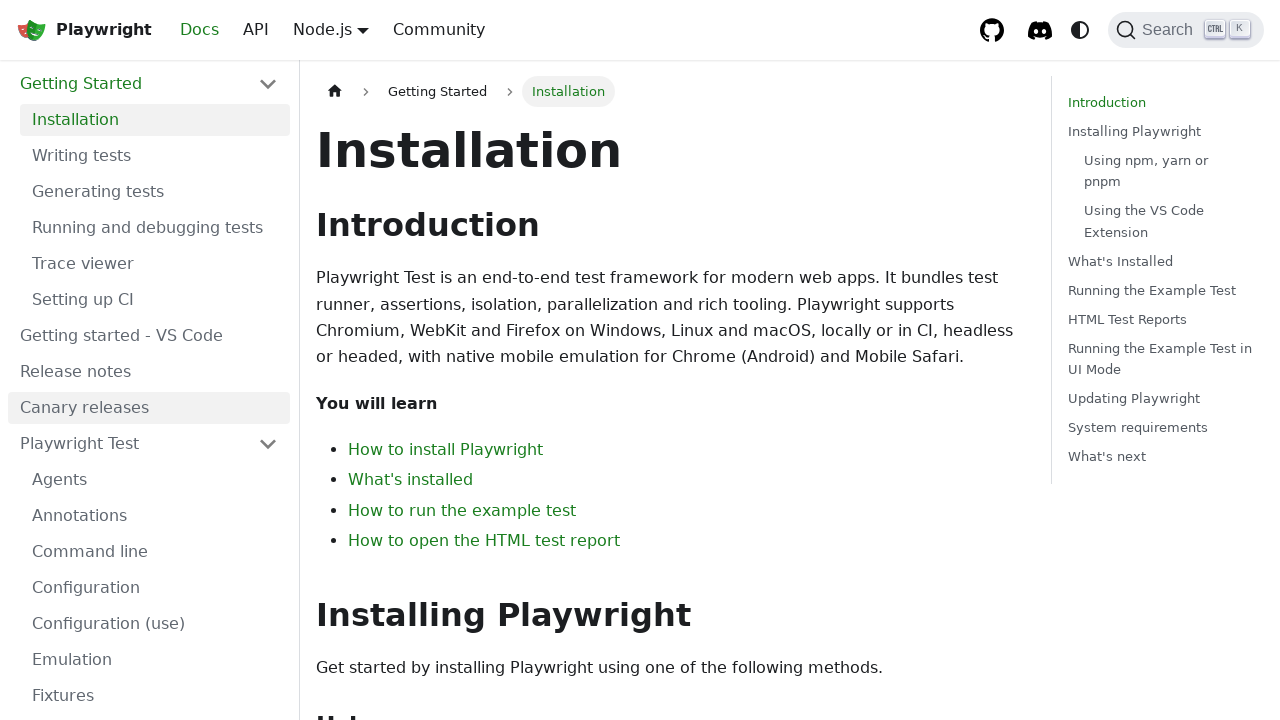